Tests the bank manager account creation flow on a demo banking application by selecting manager role, navigating to Open Account section, selecting a customer (Hermoine) and currency (Rupee), then processing the account creation and accepting the confirmation alert.

Starting URL: https://www.globalsqa.com/angularJs-protractor/BankingProject/#/login

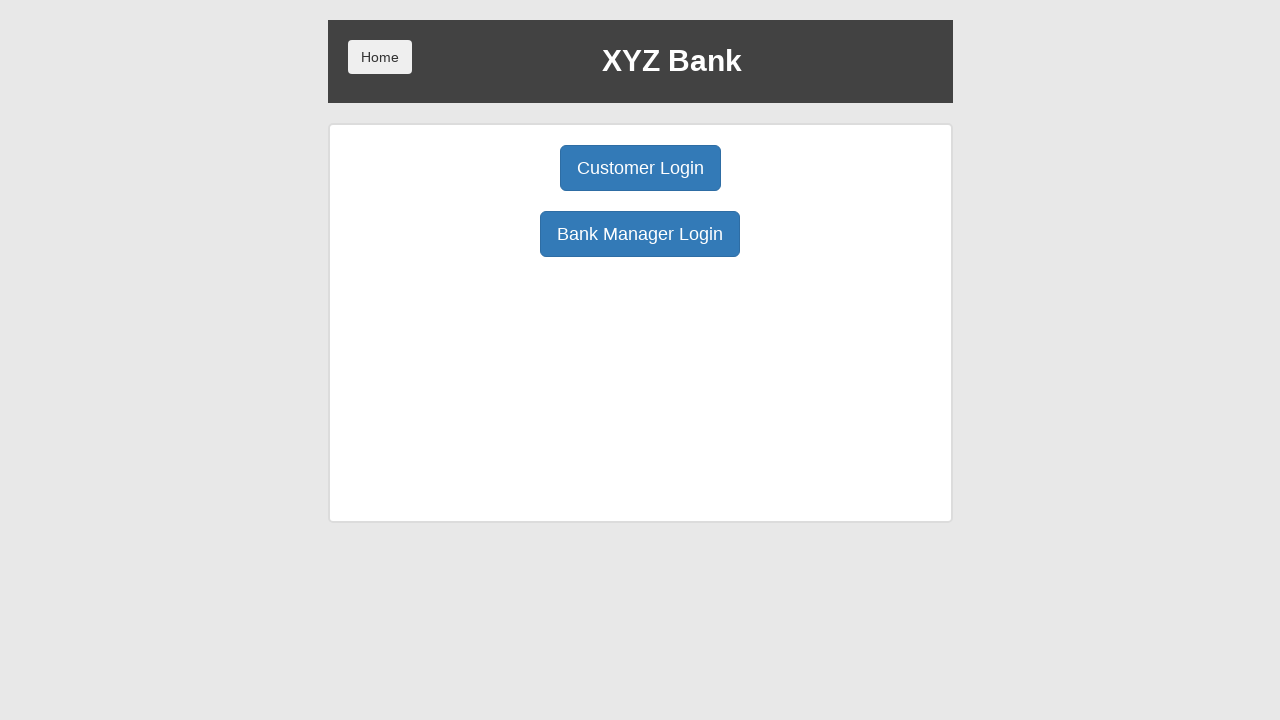

Clicked Manager Login button to access manager features at (640, 234) on button[ng-click='manager()']
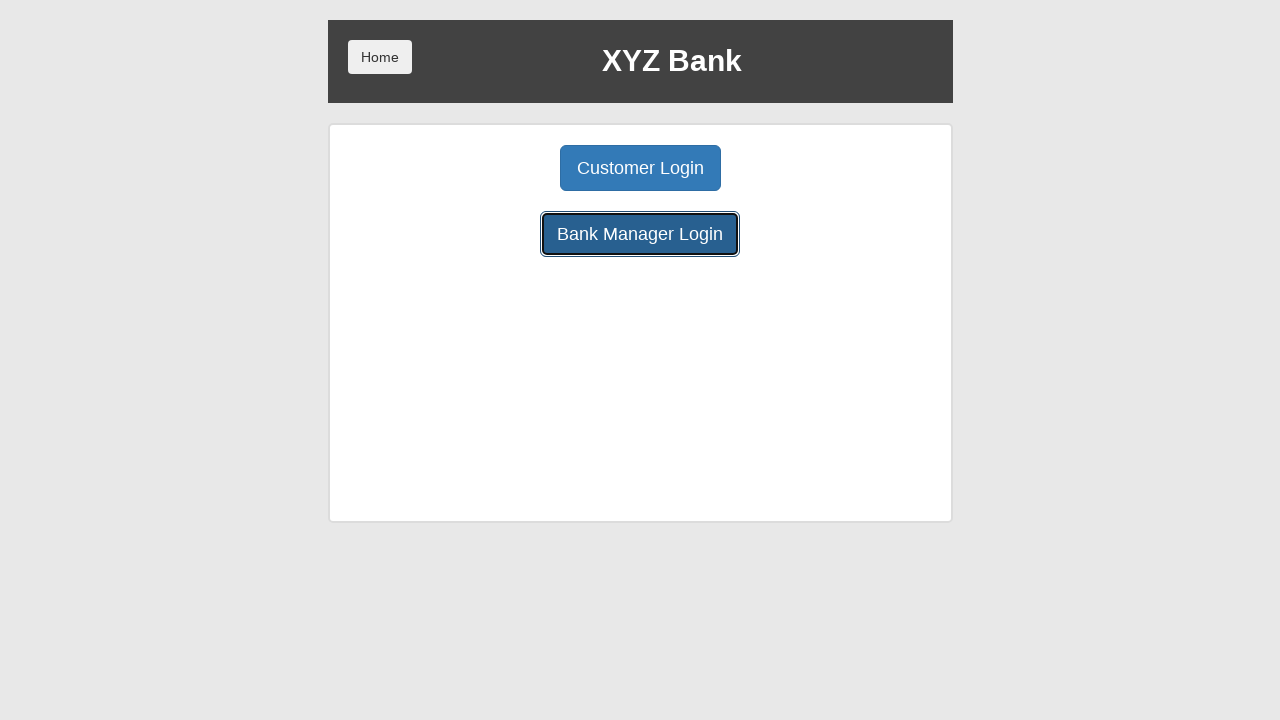

Manager panel loaded
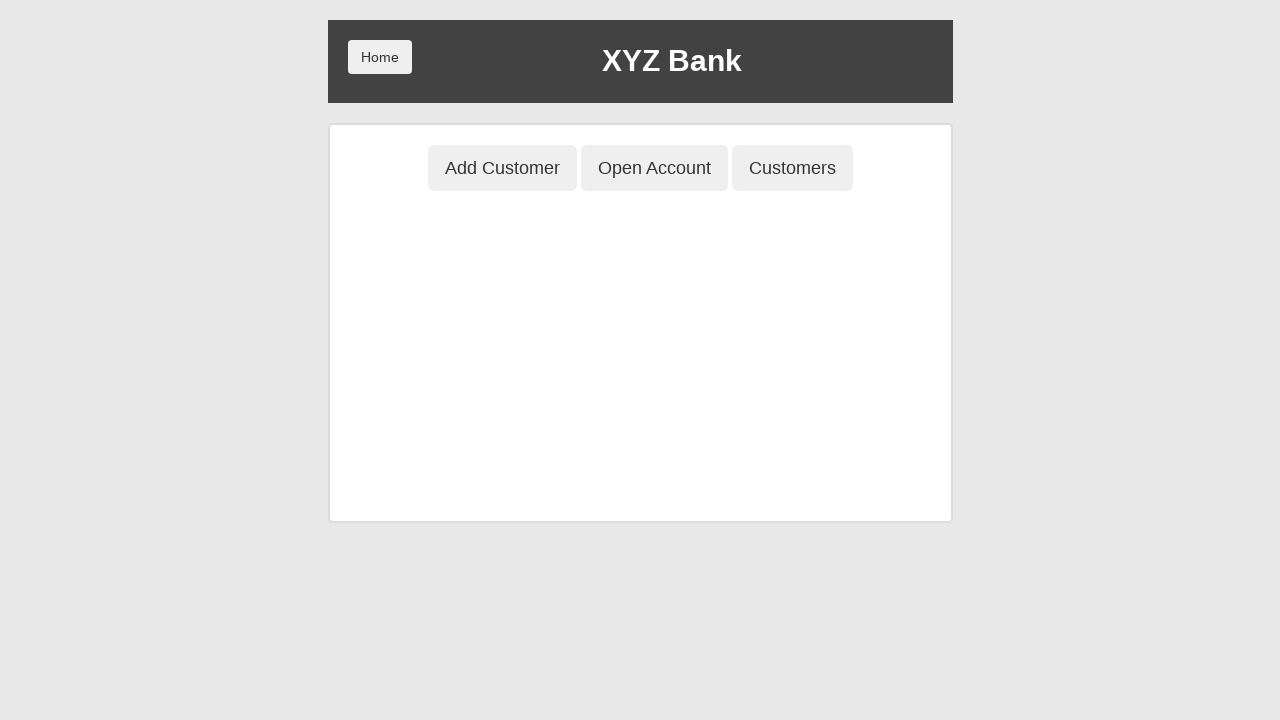

Clicked Open Account tab at (654, 168) on .btn.btn-lg.tab[ng-class='btnClass2']
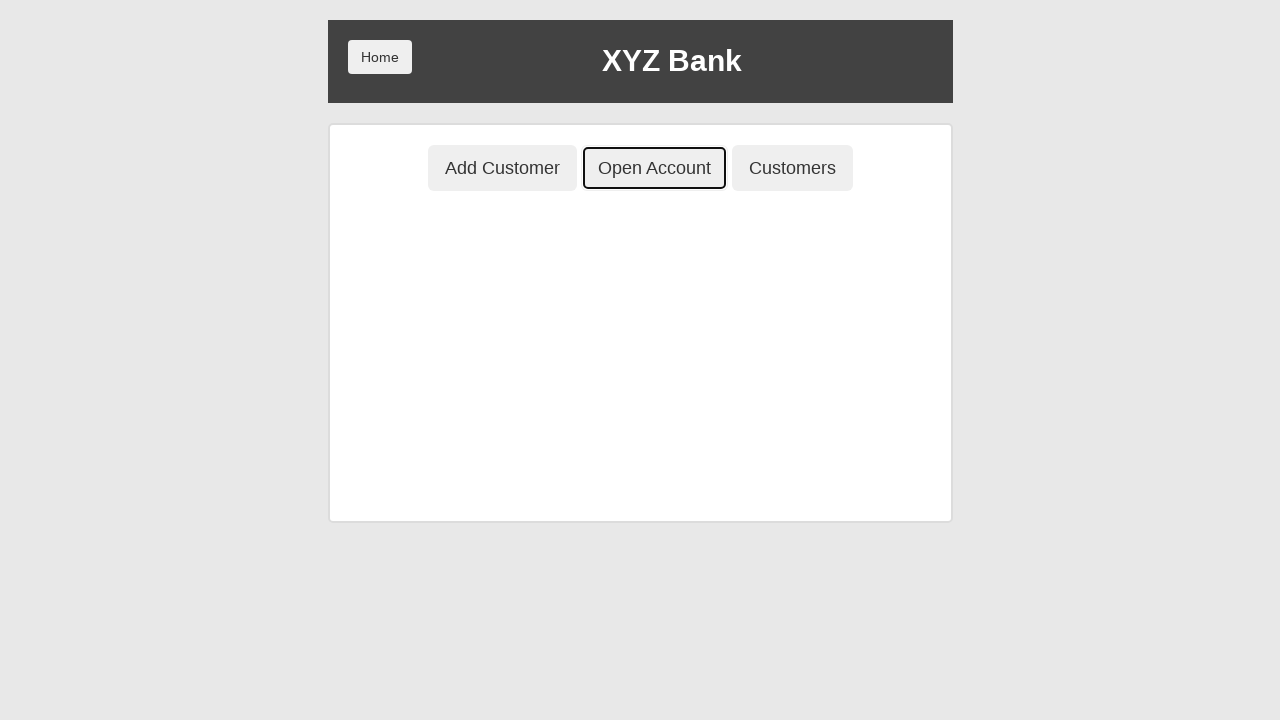

Account creation form loaded
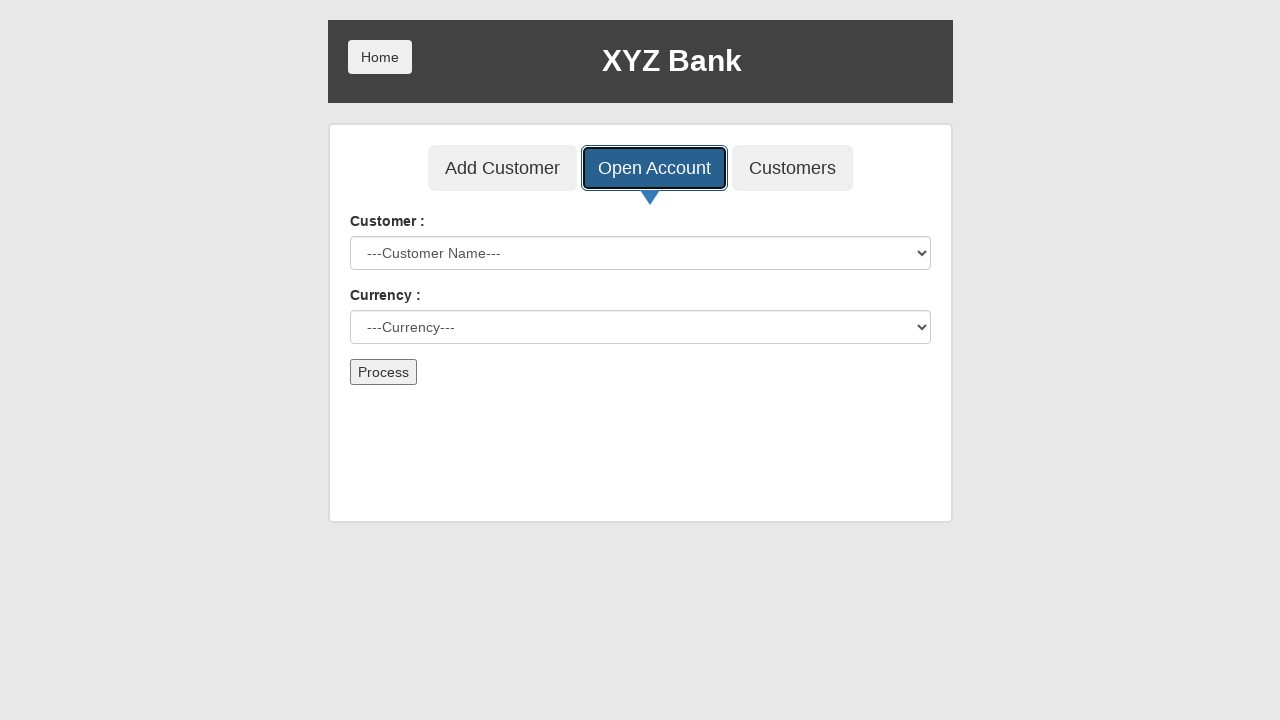

Clicked customer dropdown at (640, 253) on #userSelect
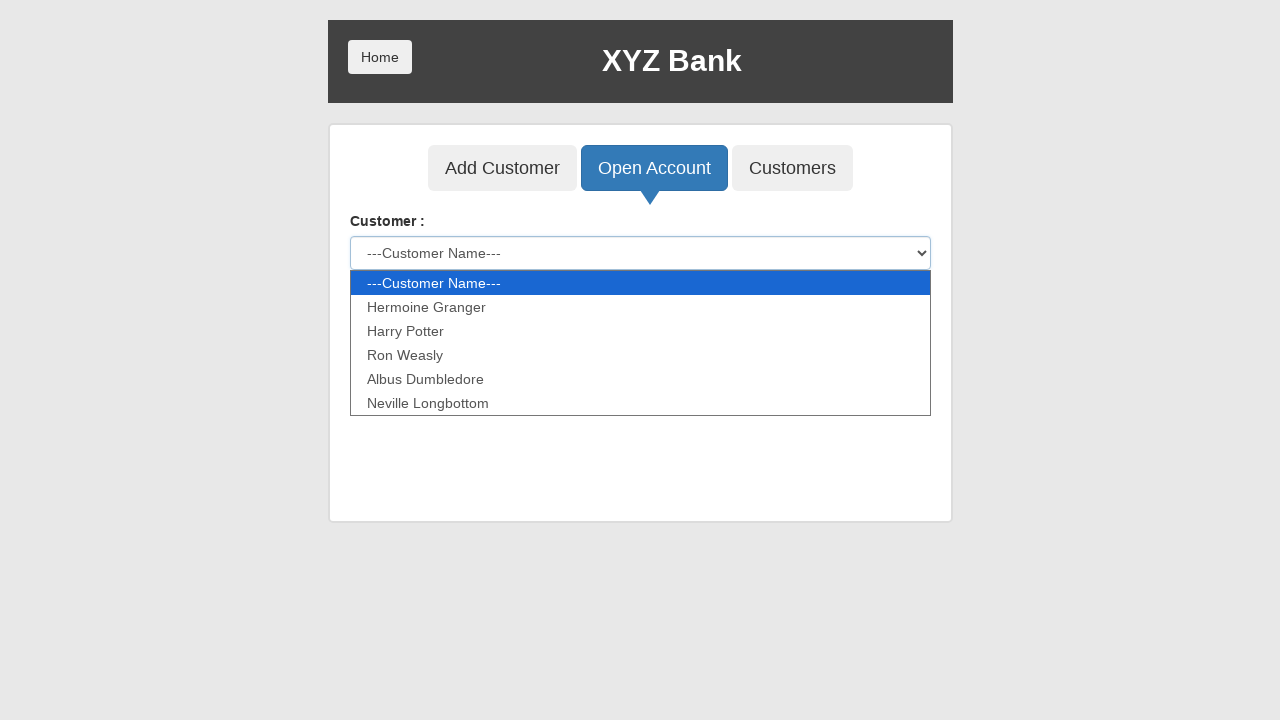

Selected Hermoine as customer on #userSelect
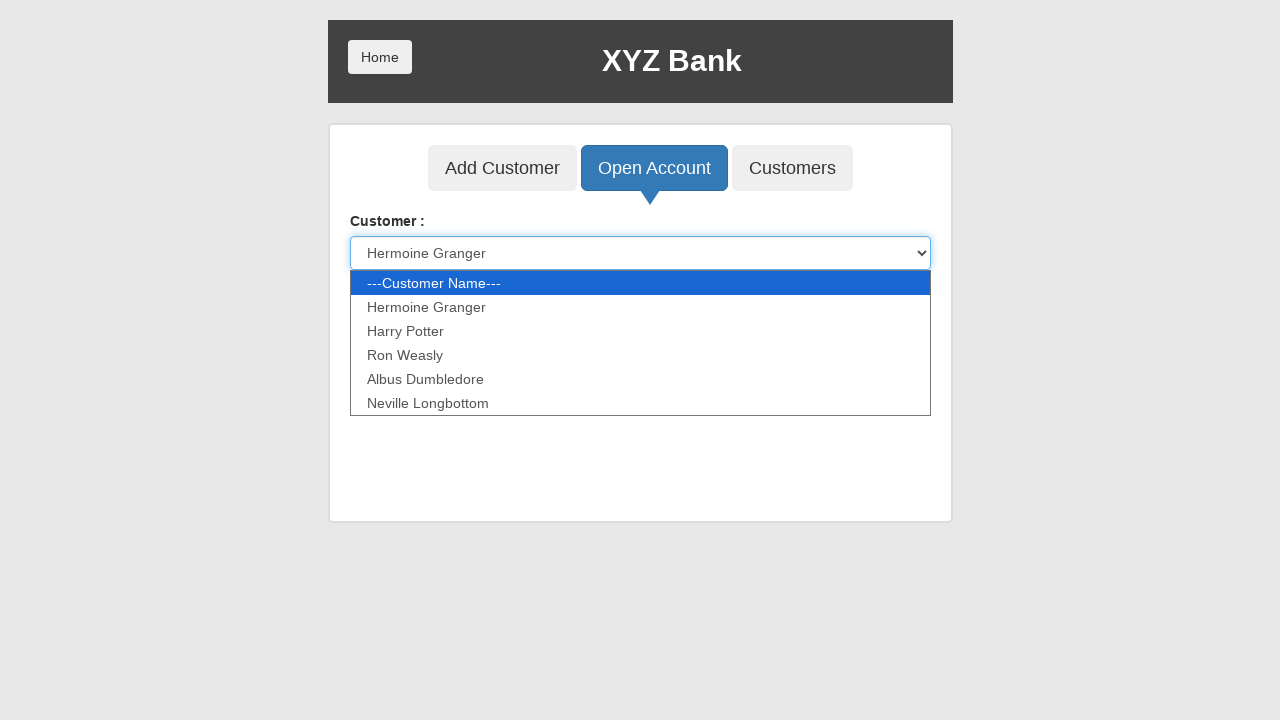

Clicked currency dropdown at (640, 327) on #currency
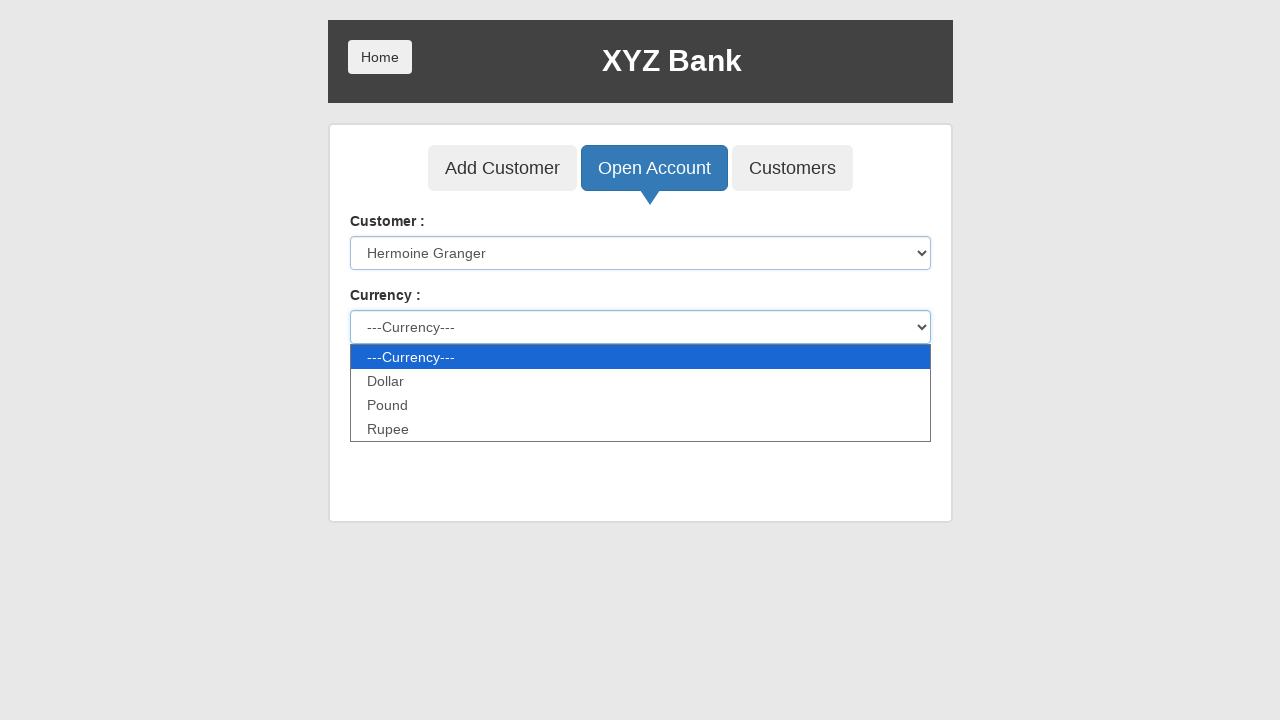

Selected Rupee as currency on #currency
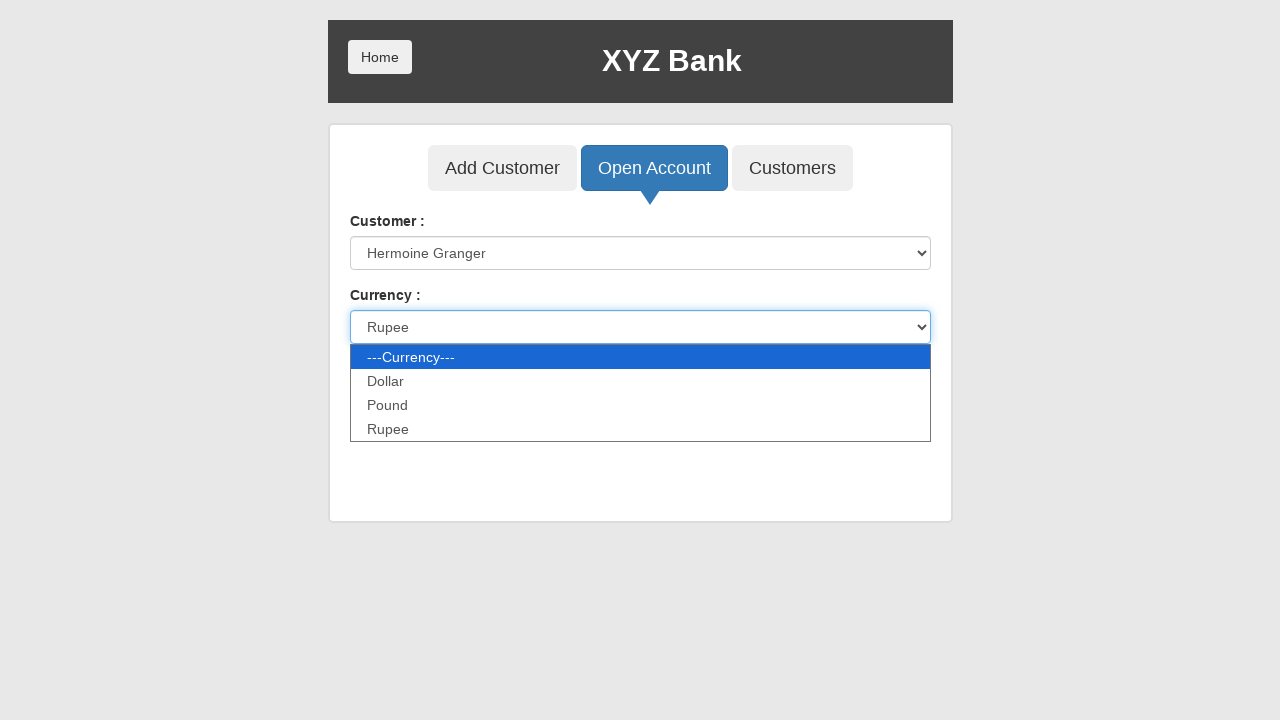

Clicked Process button to create account at (383, 372) on button[type='submit']
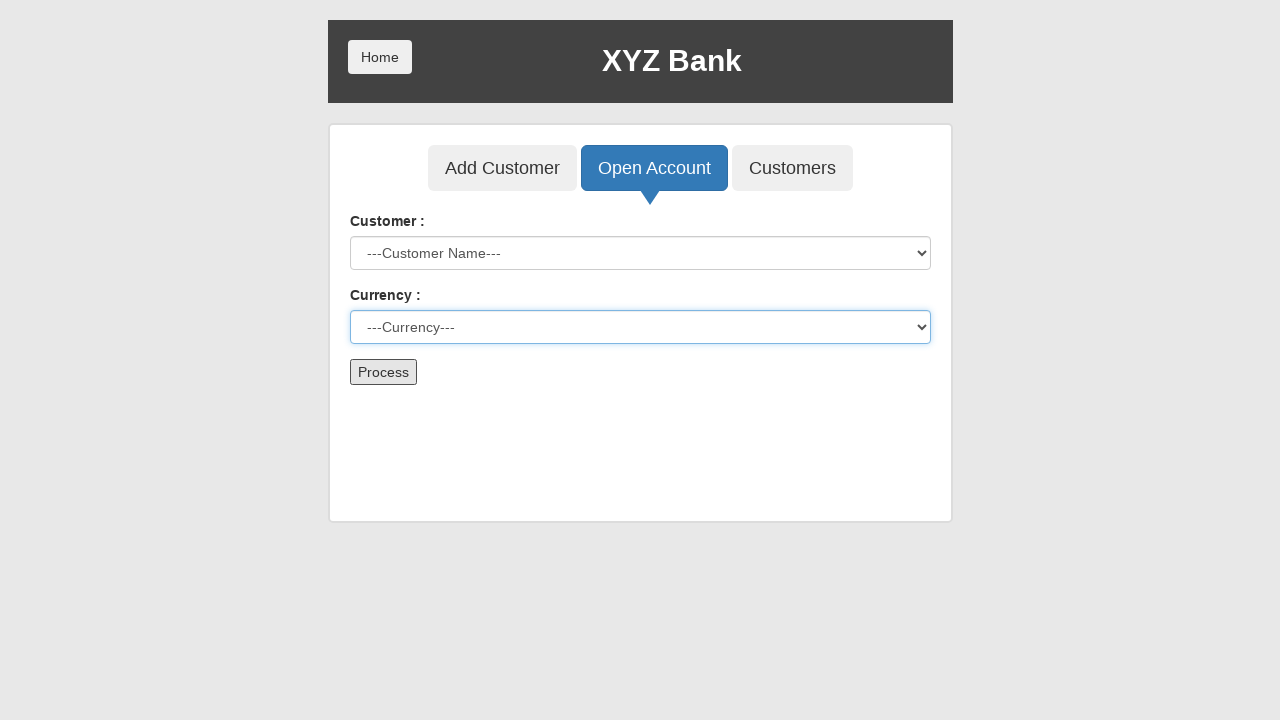

Set up dialog handler to accept confirmation alert
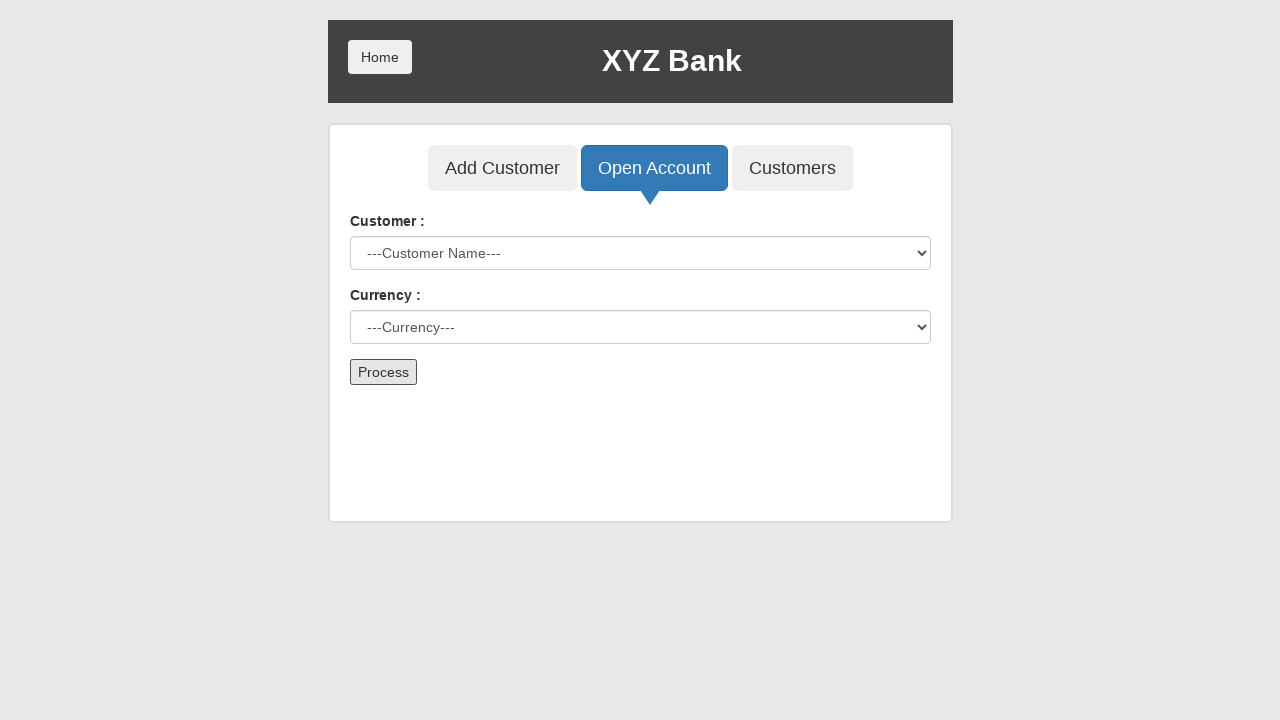

Waited for alert confirmation to be processed
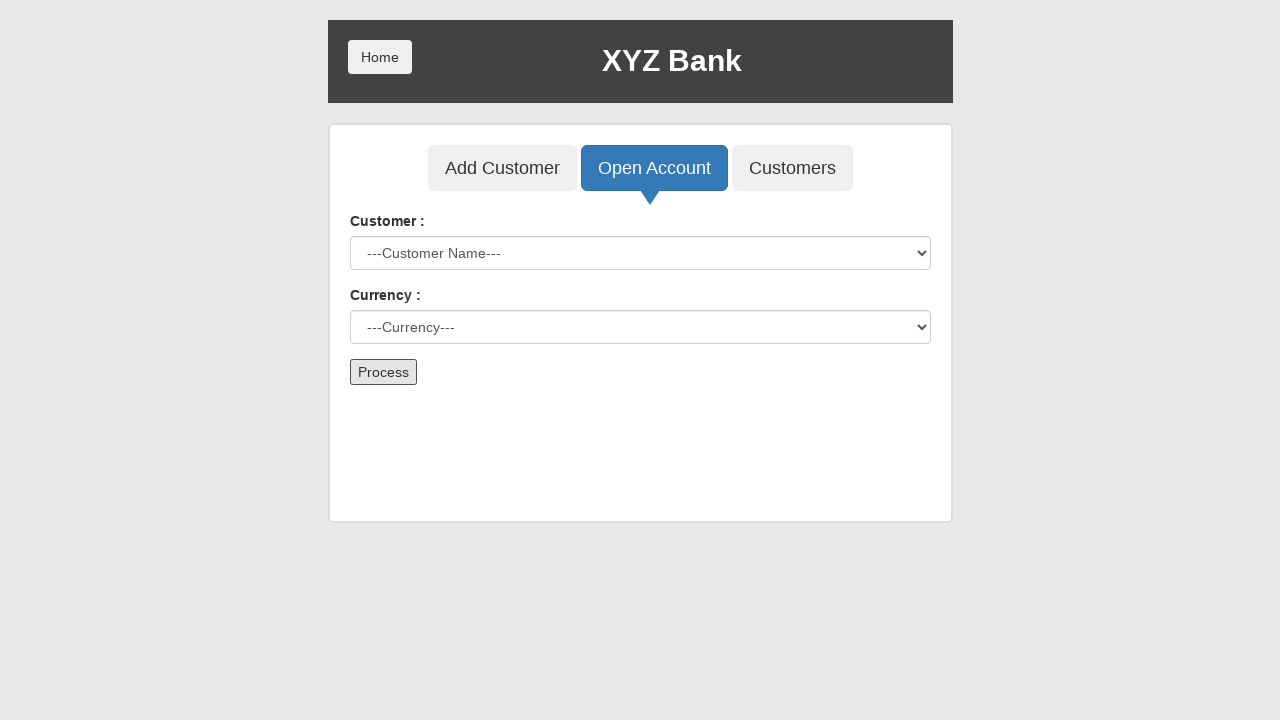

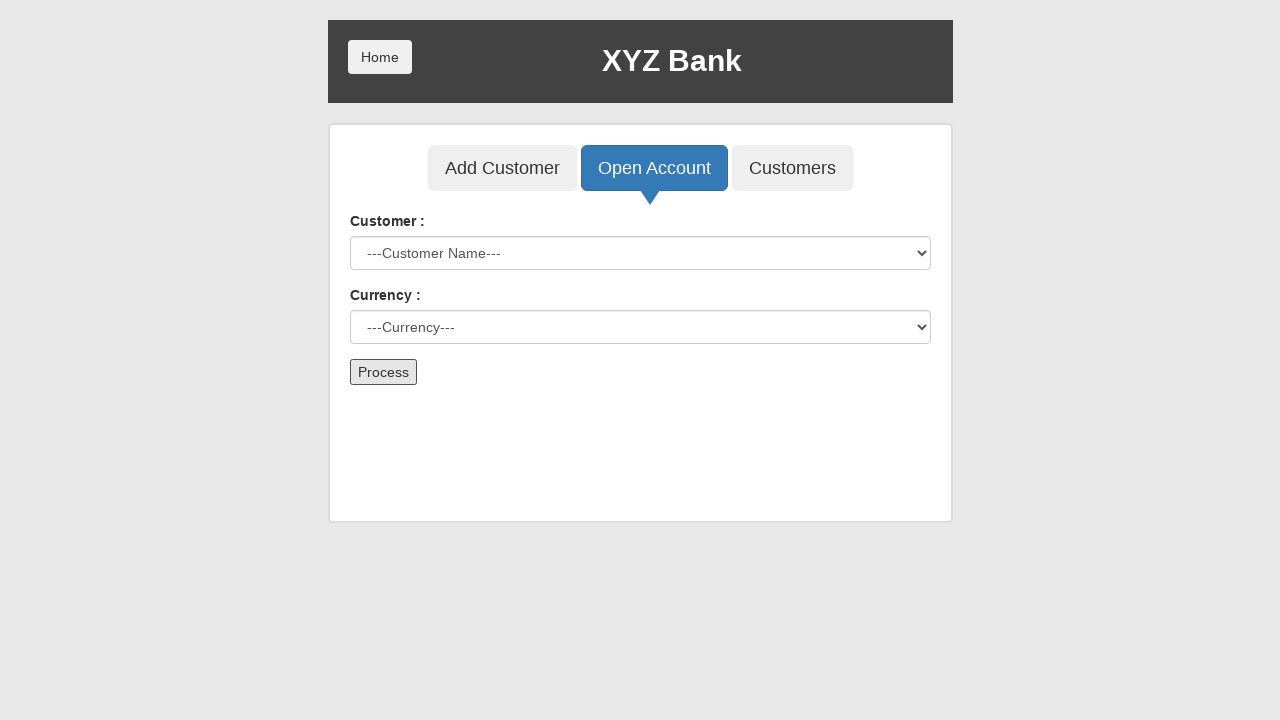